Tests an e-commerce flow by searching for a product, adjusting quantity, adding to cart, and completing checkout with order details

Starting URL: https://rahulshettyacademy.com/seleniumPractise/#/

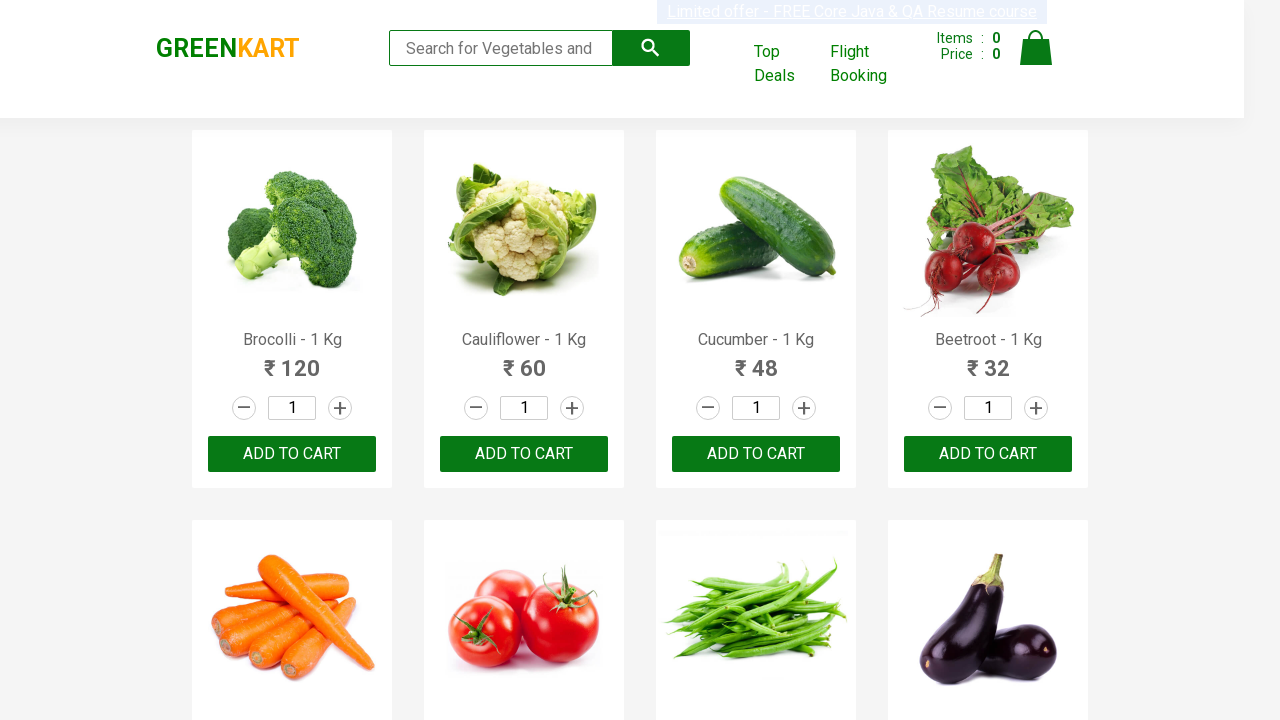

Searched for product 'Broco' on //input[@type='search']
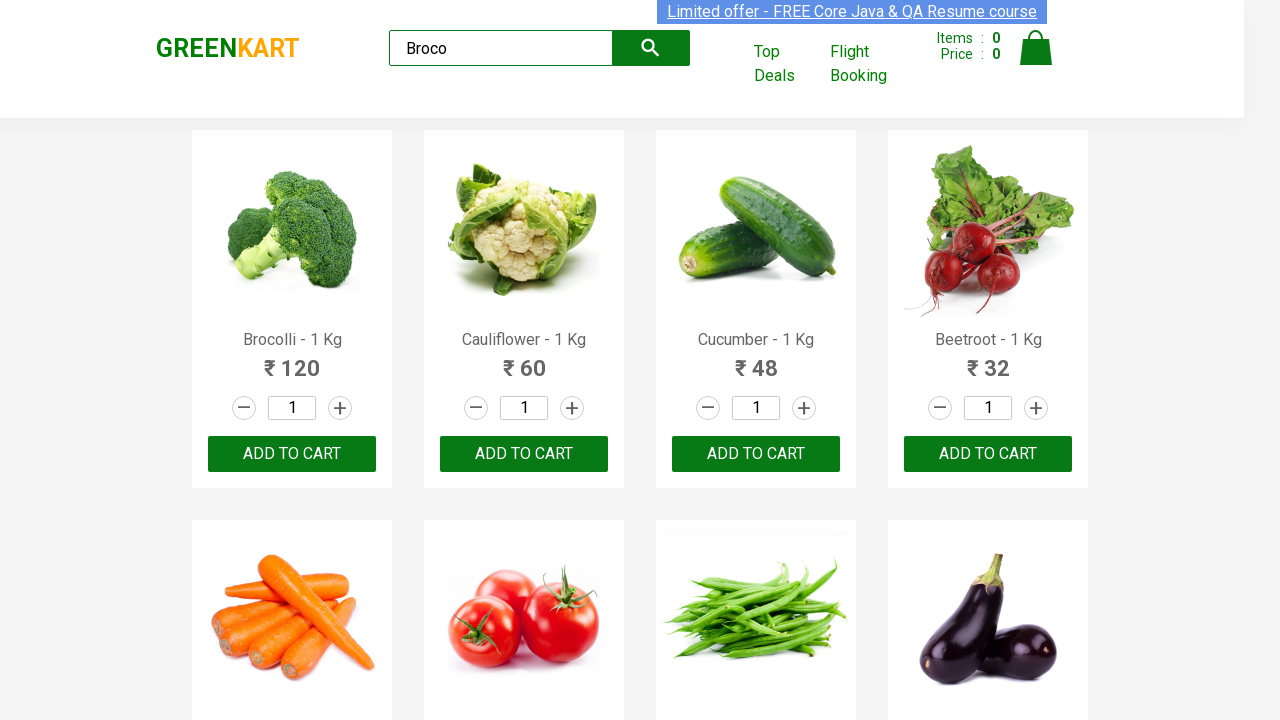

Incremented product quantity at (340, 408) on a.increment
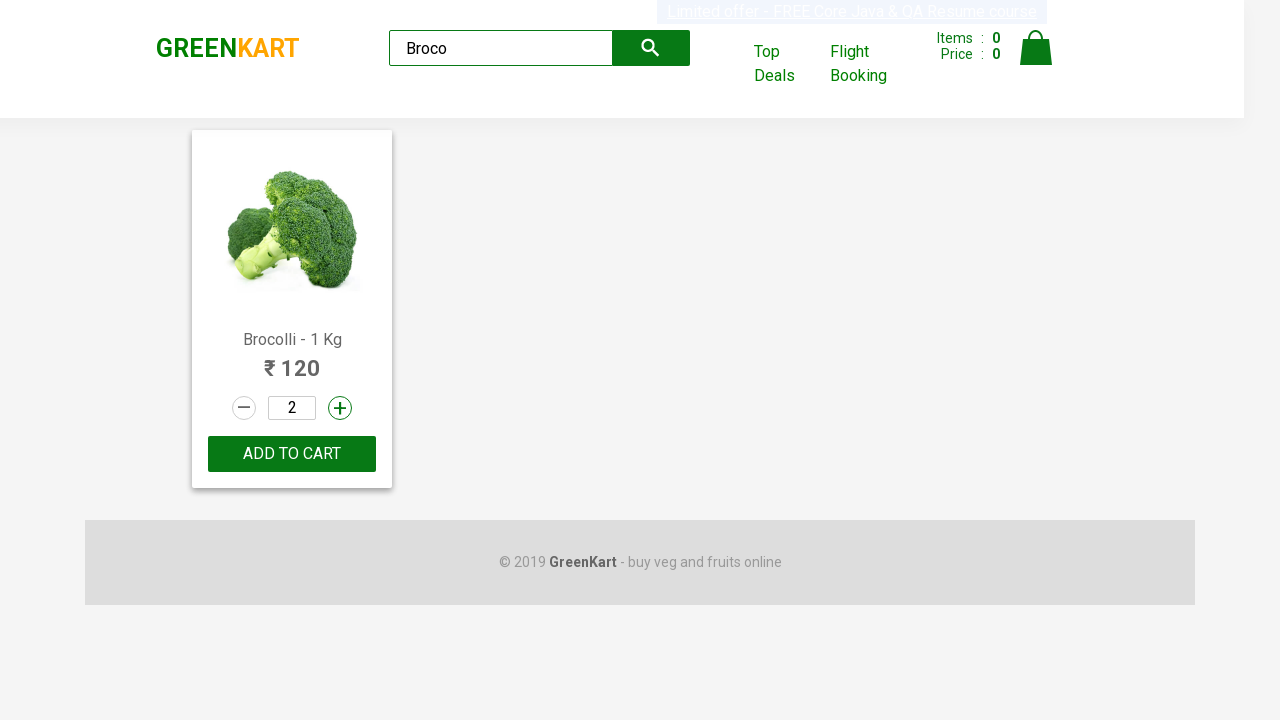

Added product to cart at (292, 454) on .product-action button
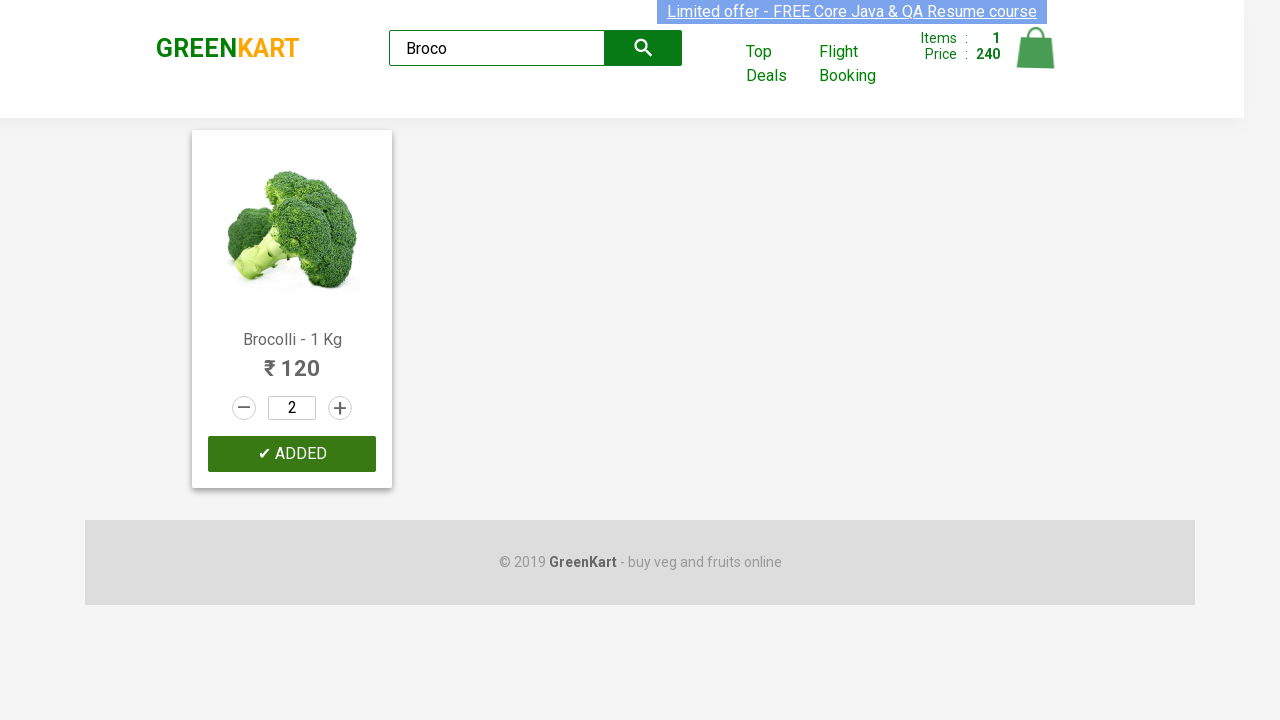

Opened shopping cart at (1036, 48) on [alt='Cart']
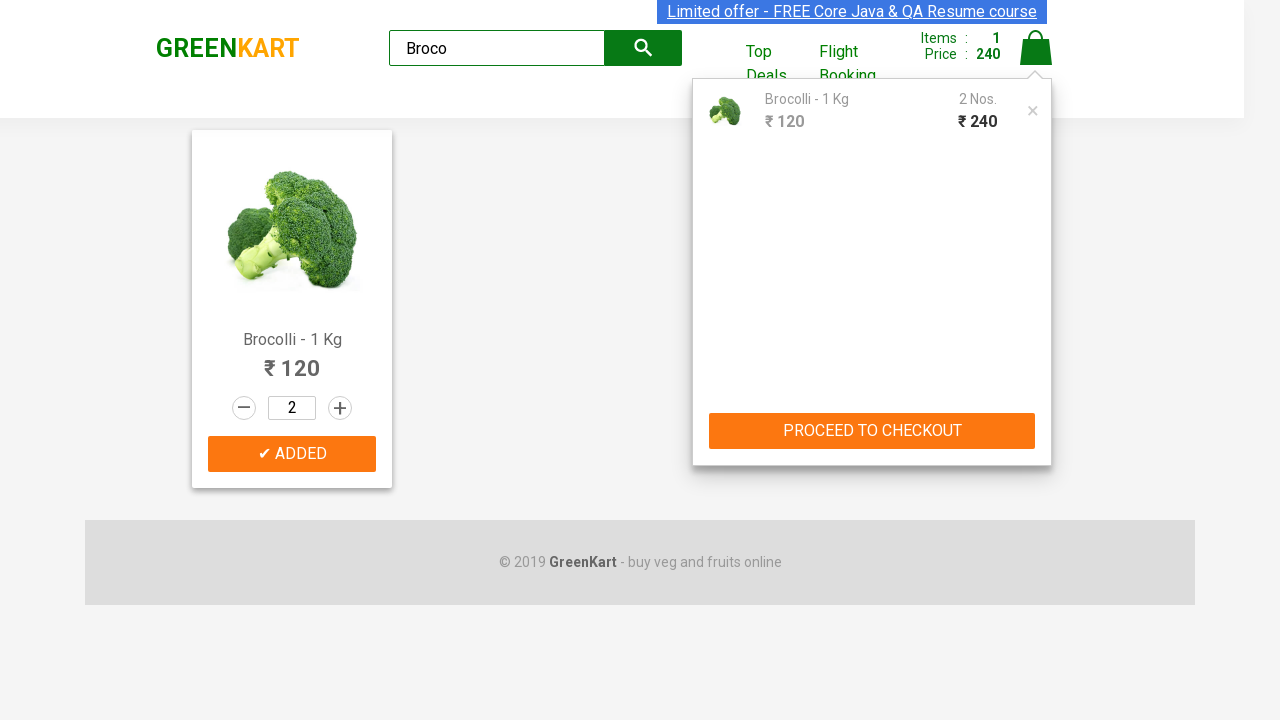

Proceeded to checkout at (872, 431) on xpath=//button[contains(text(),'PROCEED TO CHECKOUT')]
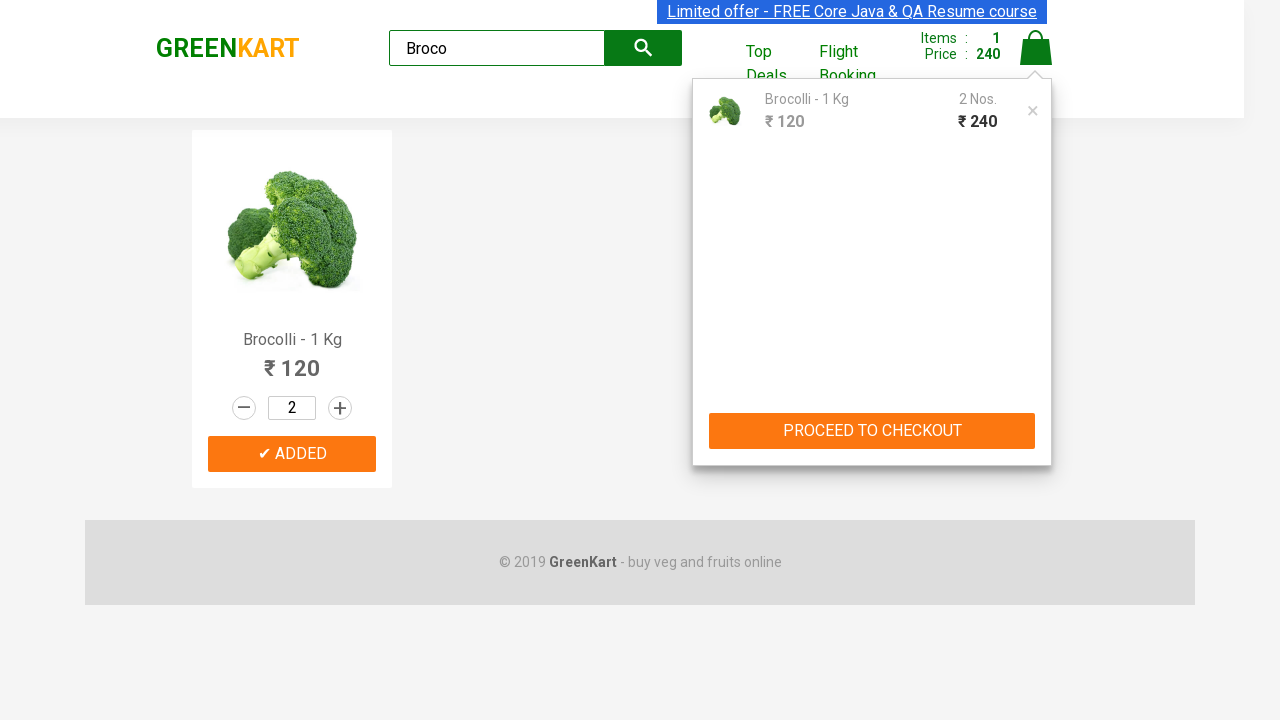

Clicked Place Order button at (1036, 420) on xpath=//button[contains(text(),'Place Order')]
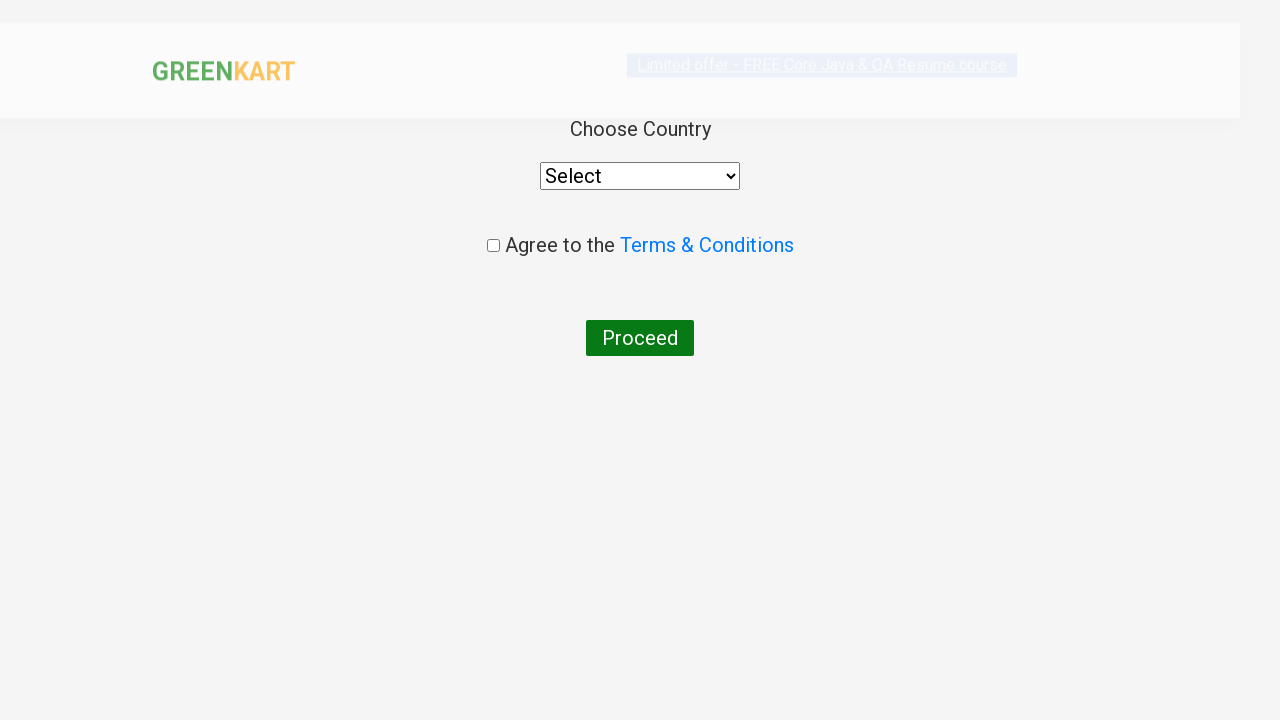

Checked agreement checkbox at (493, 246) on .chkAgree
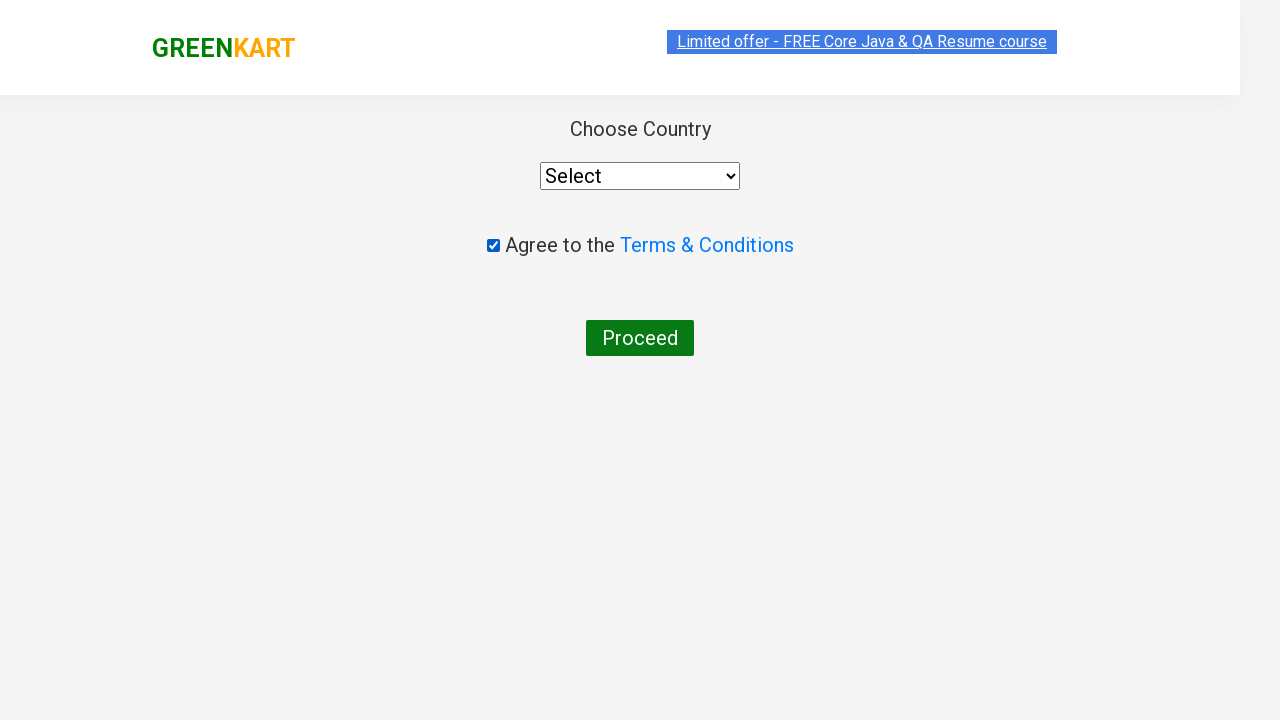

Selected Spain from country dropdown on //select
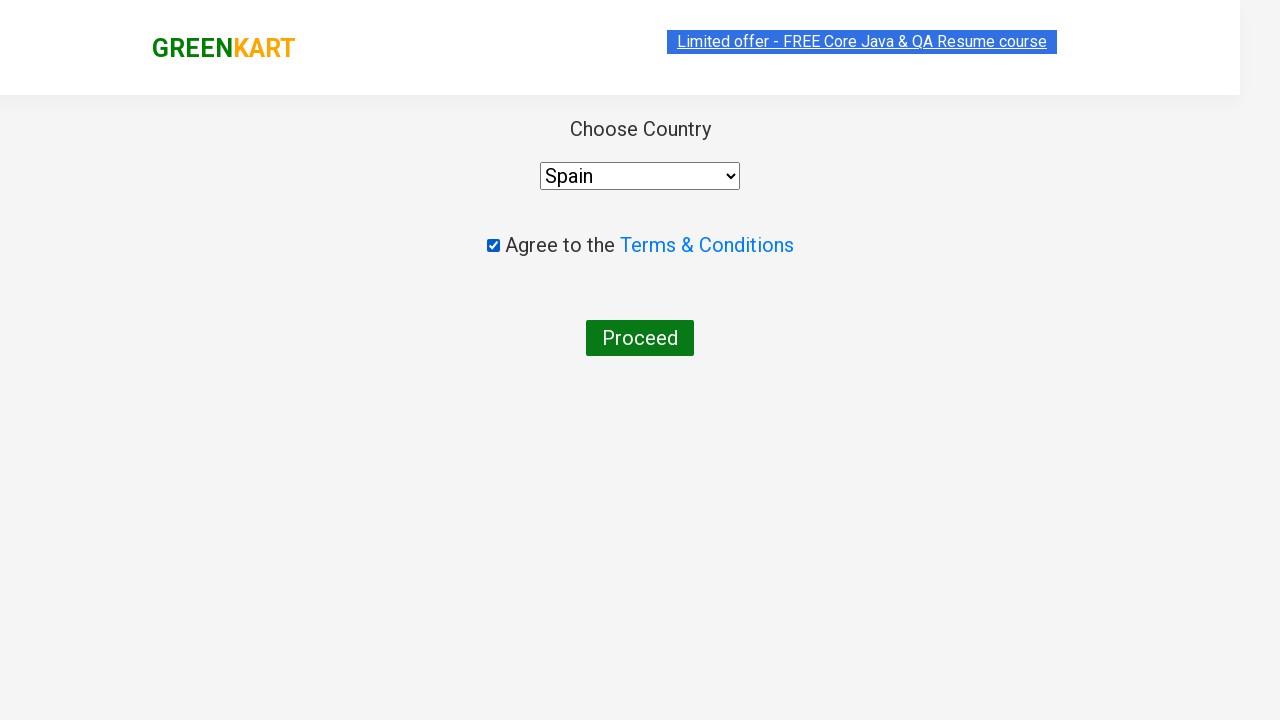

Proceeded with order placement at (640, 338) on xpath=//button[contains(text(),'Proceed')]
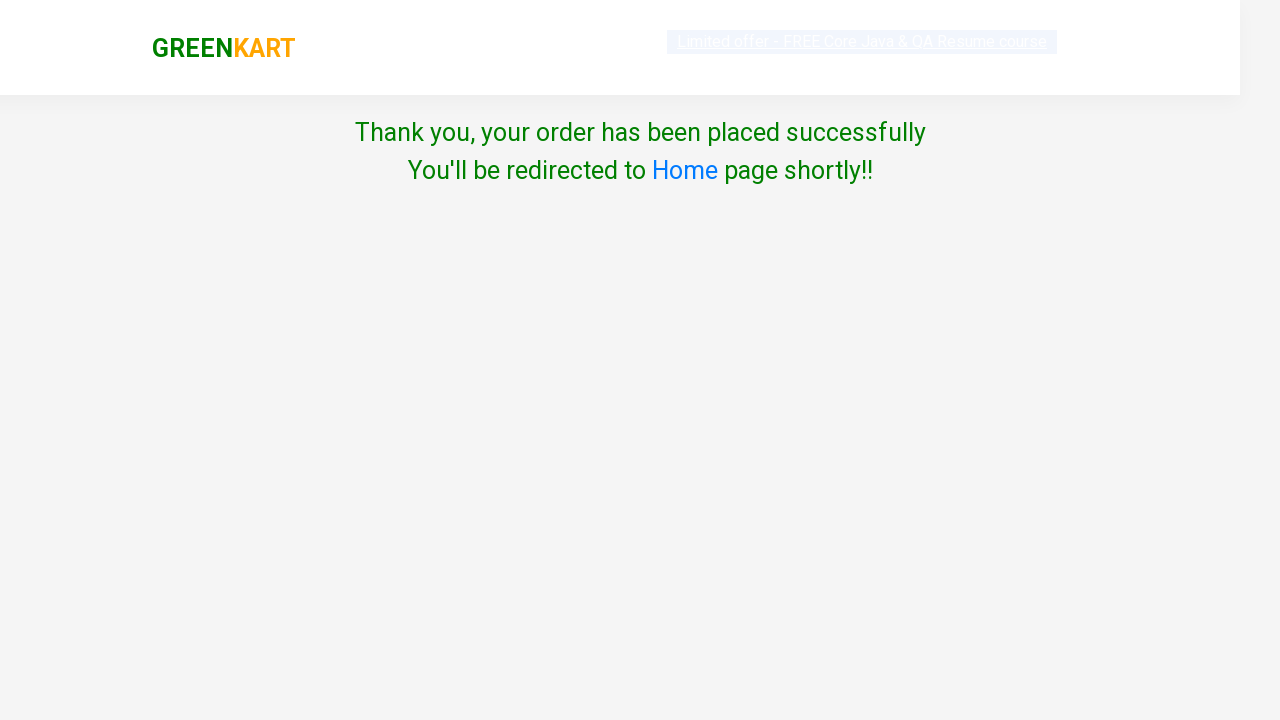

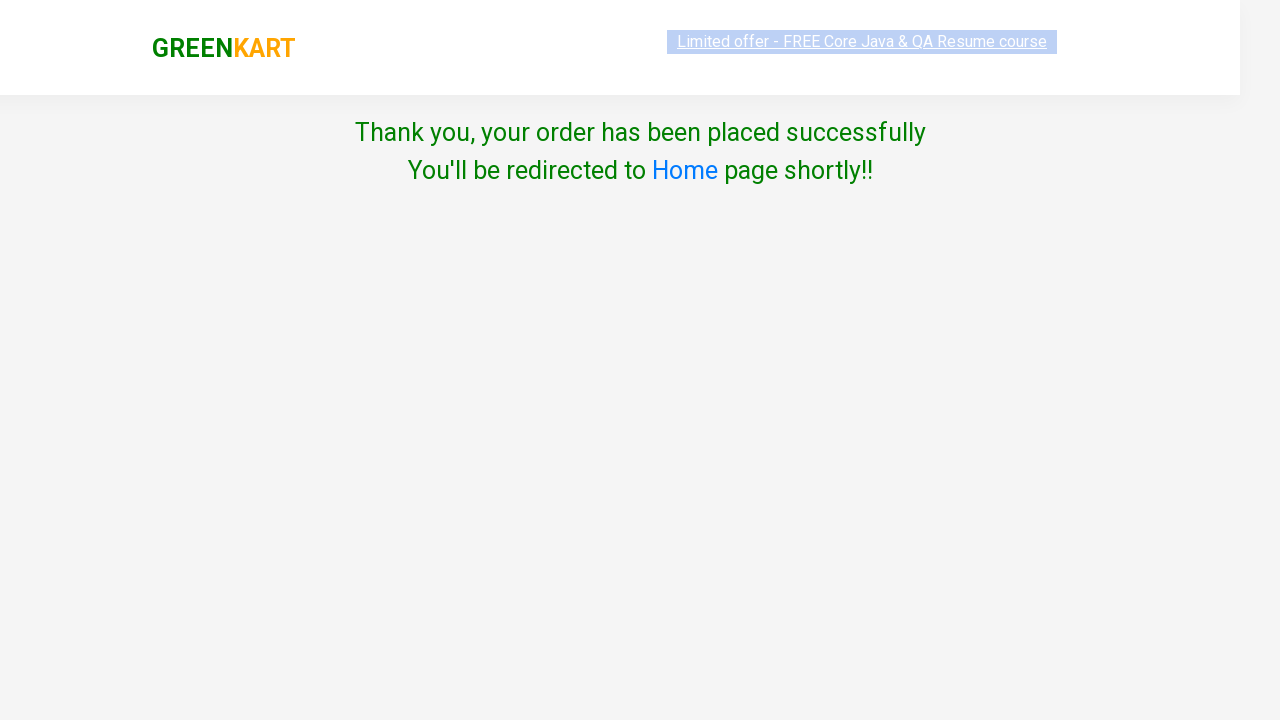